Verifies that elements with class 'box-menul-mobile' are not within elements with class 'row'

Starting URL: https://panambi.atende.net/

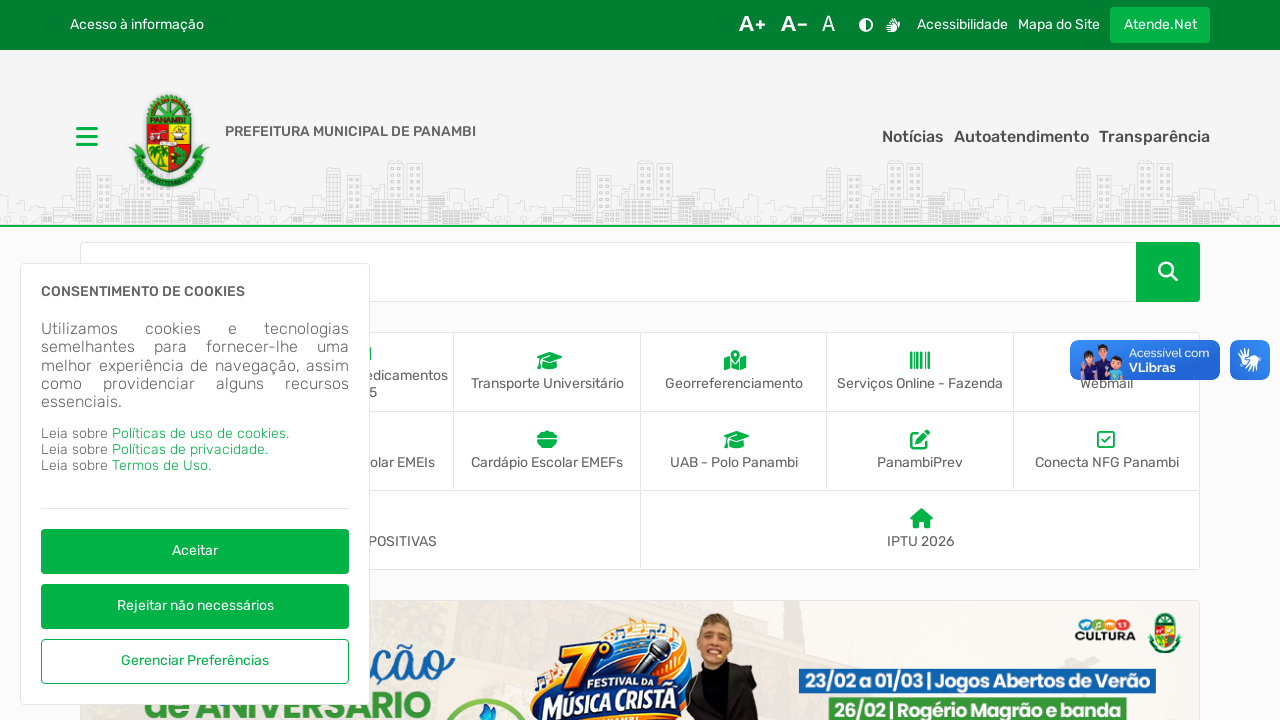

Navigated to https://panambi.atende.net/
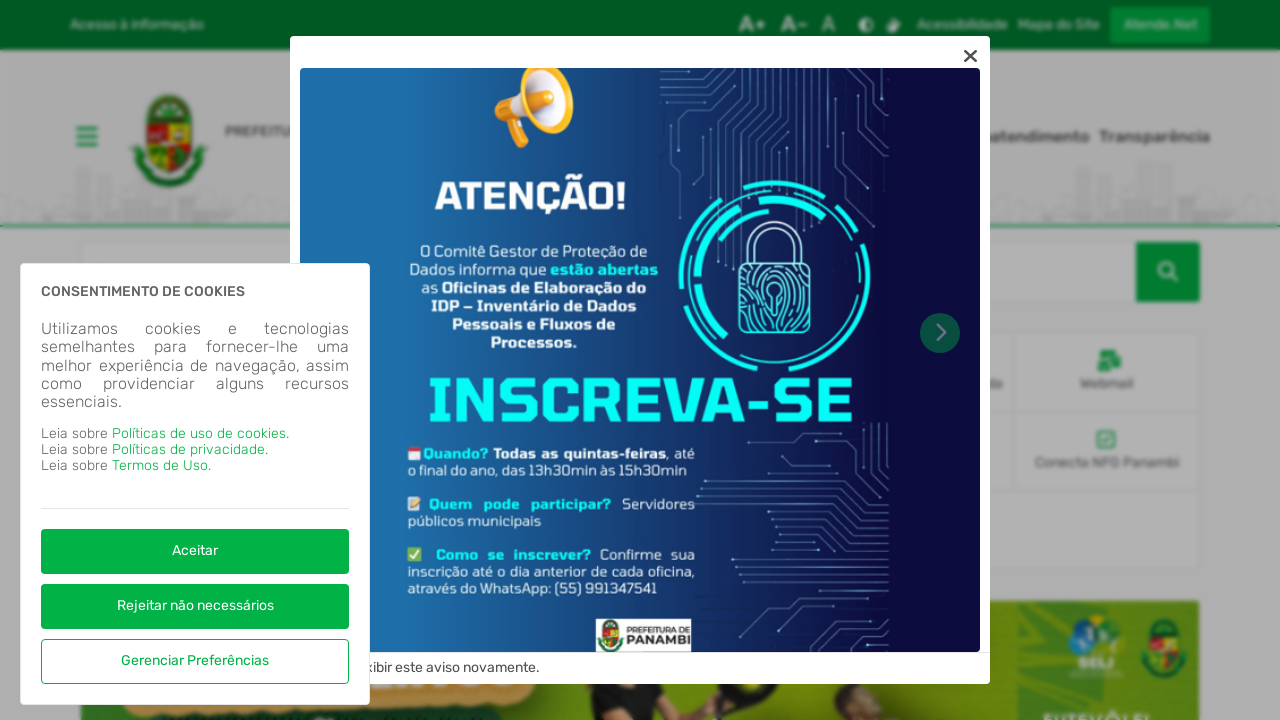

Located all elements with class 'row'
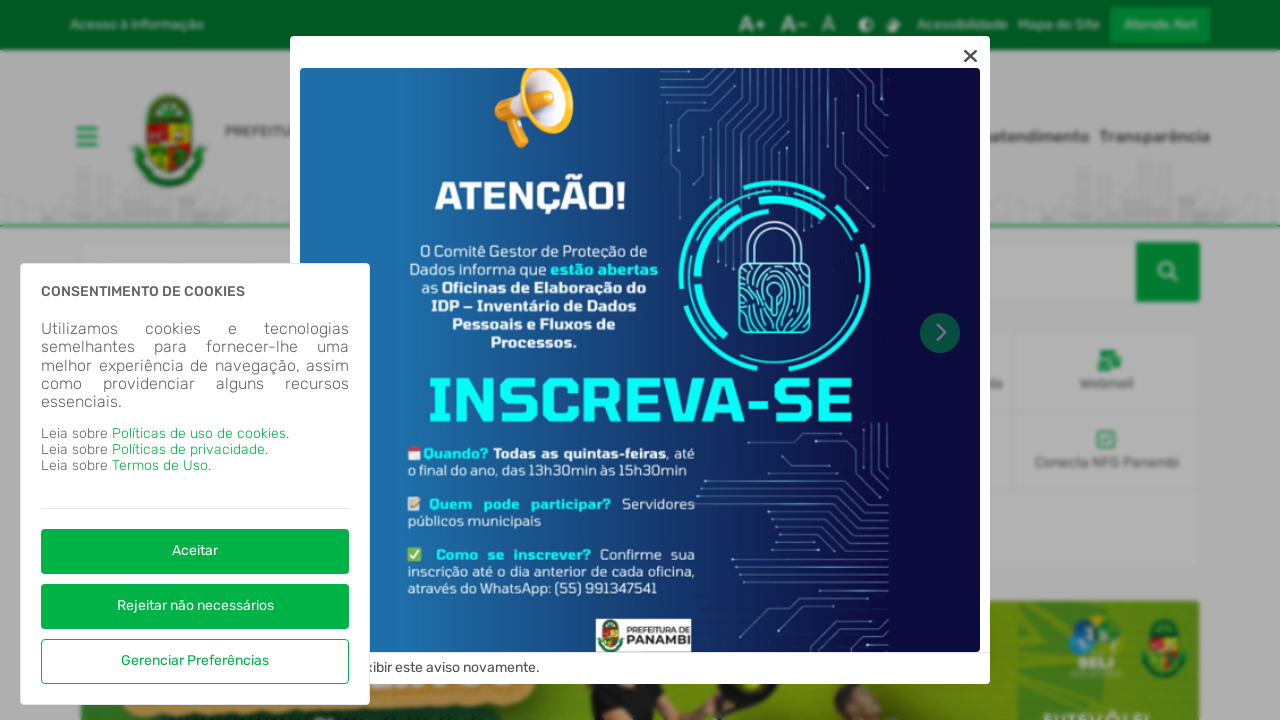

Located all elements with class 'box-menul-mobile'
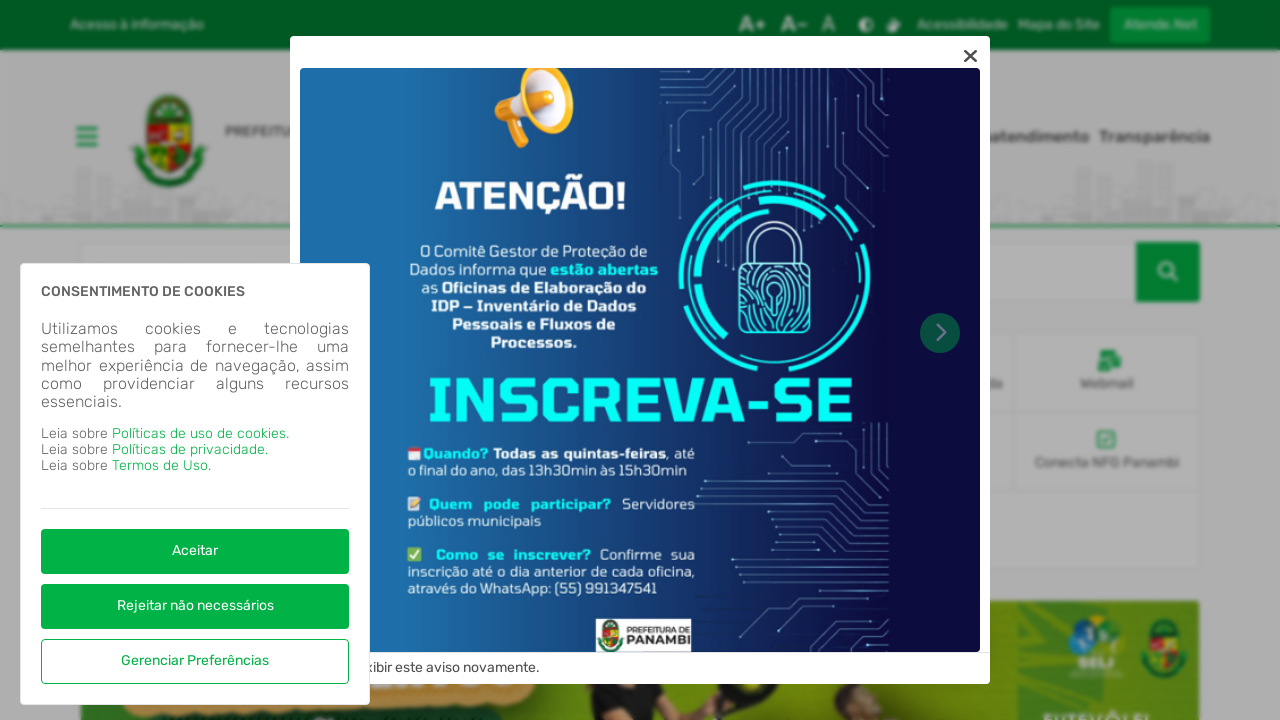

Verified that elements with class 'box-menul-mobile' are not within elements with class 'row'
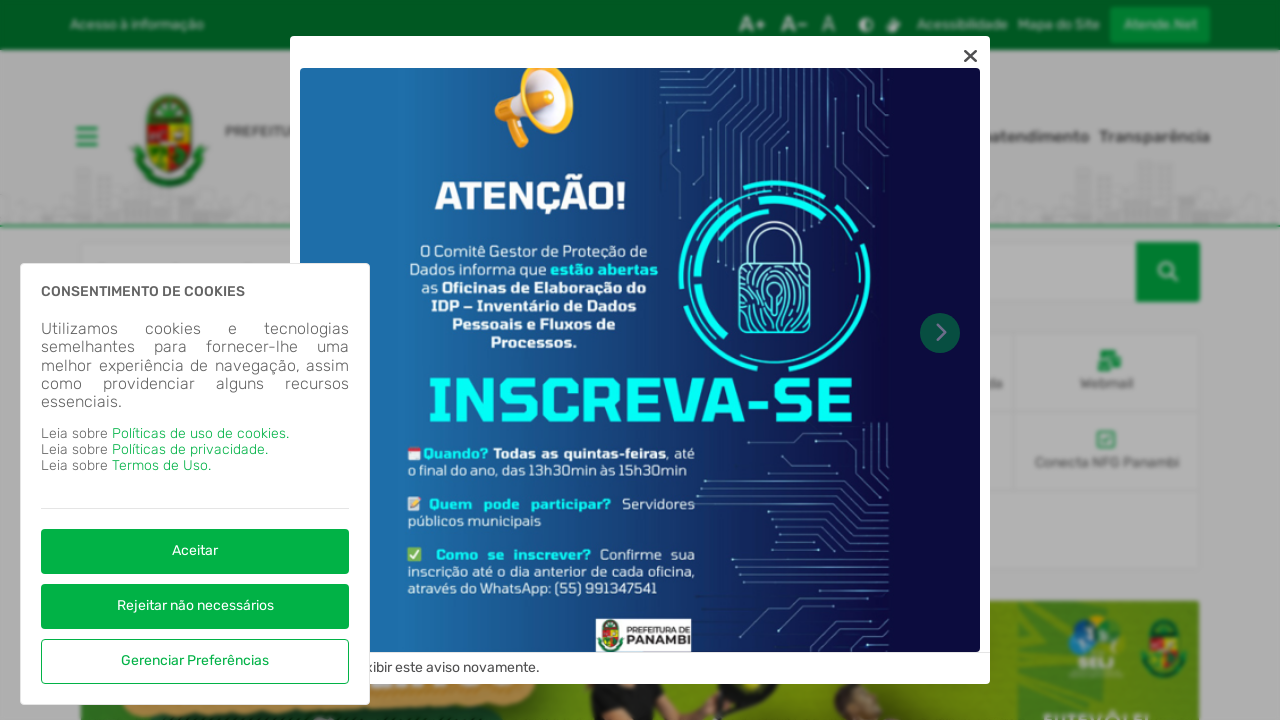

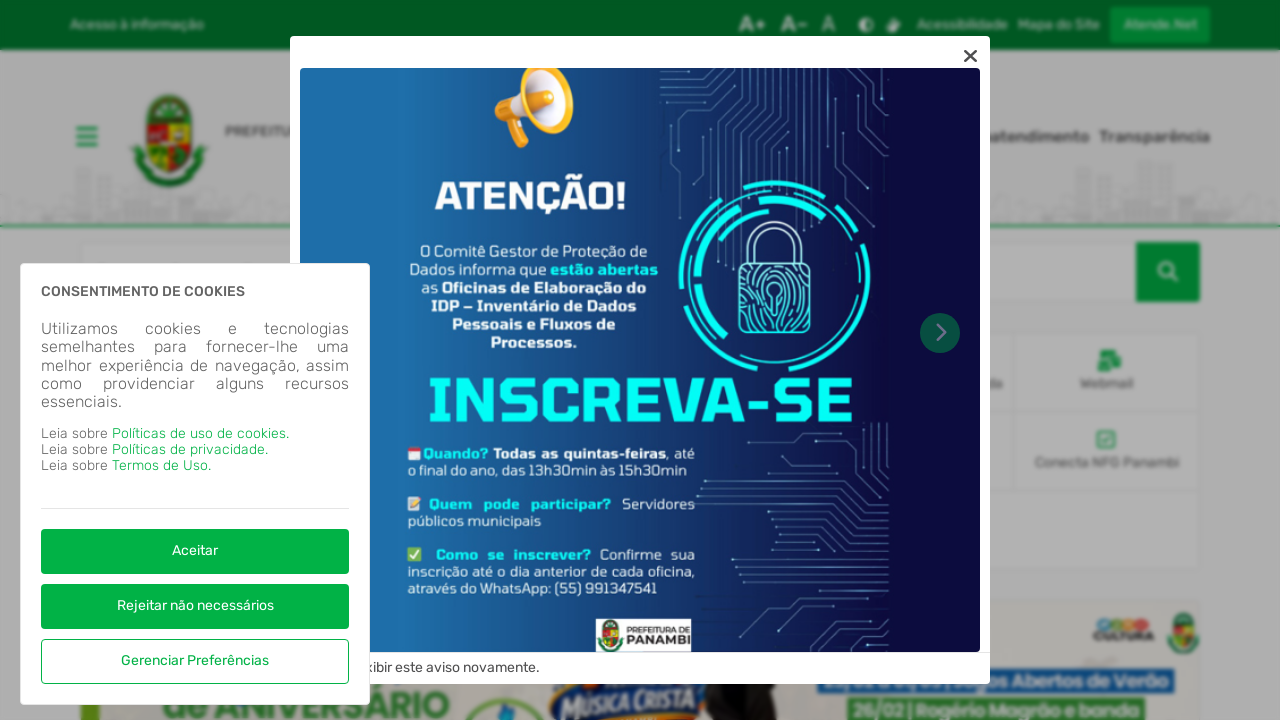